Tests a Selenium waits practice page by clicking a start button, filling a registration form with login/password fields, agreeing to terms, submitting, and verifying the success message appears after a loading spinner.

Starting URL: https://victoretc.github.io/selenium_waits/

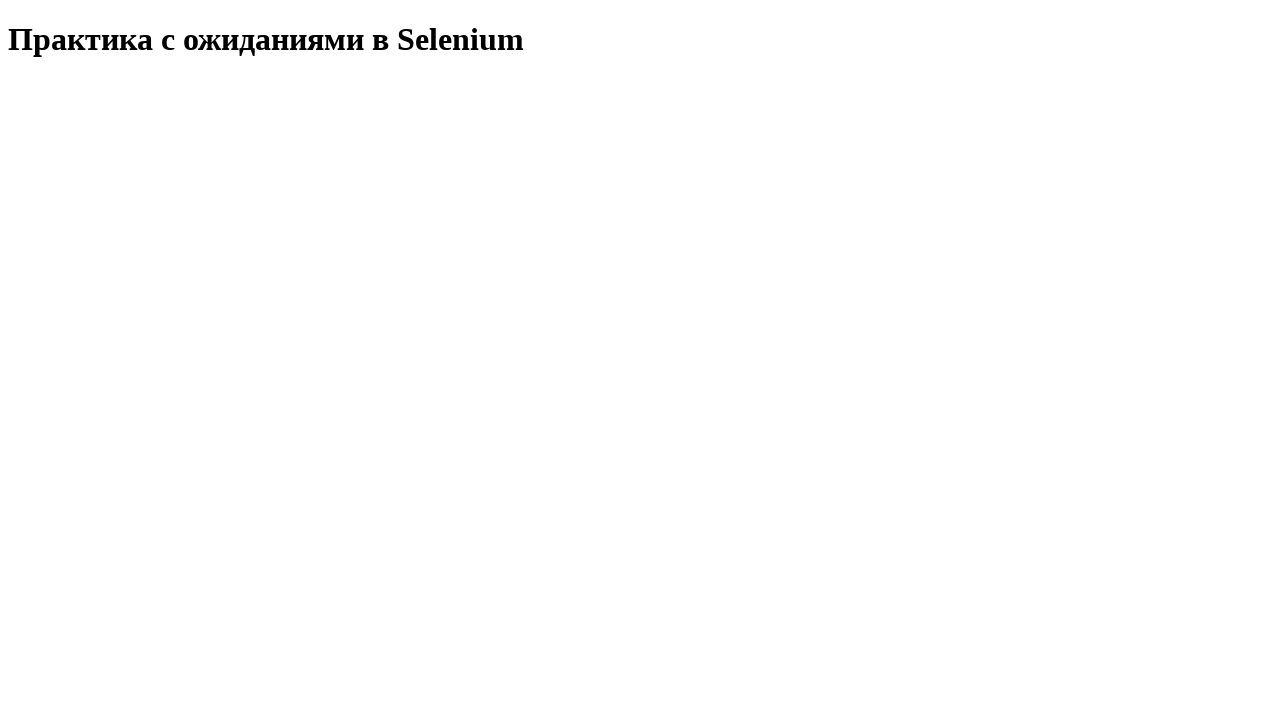

Verified page title matches expected Russian text
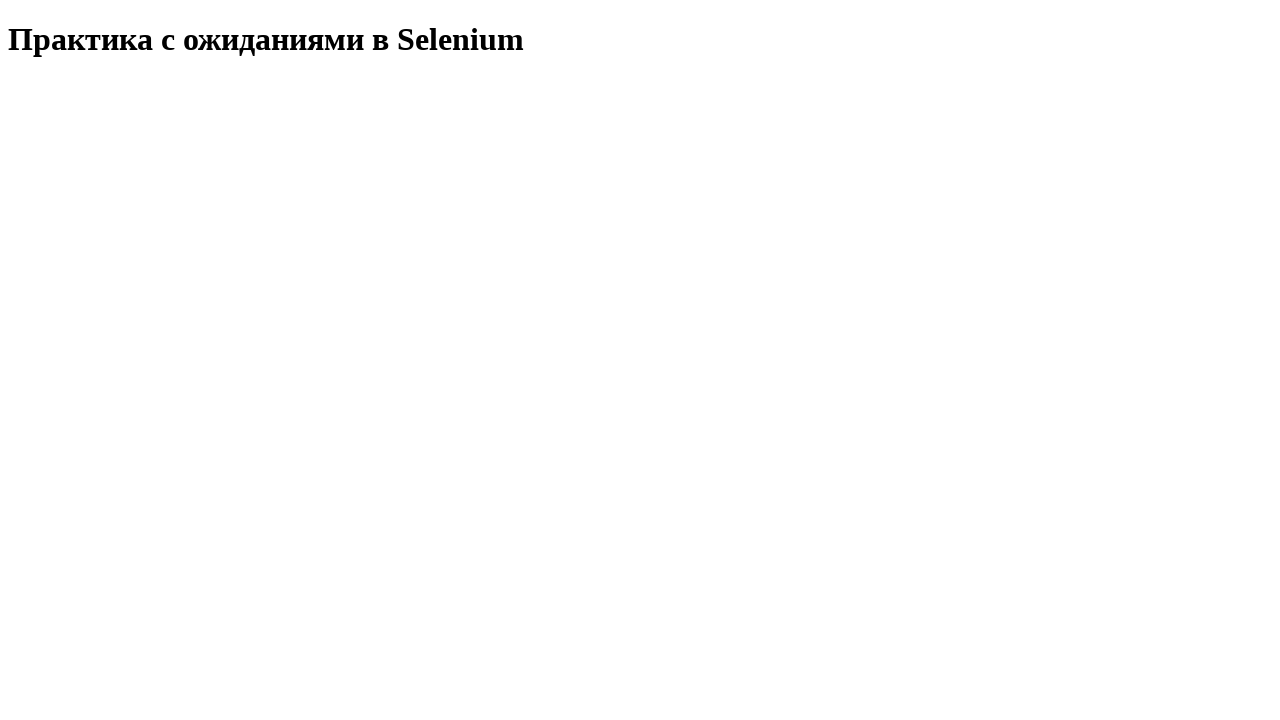

Waited for start testing button to become visible
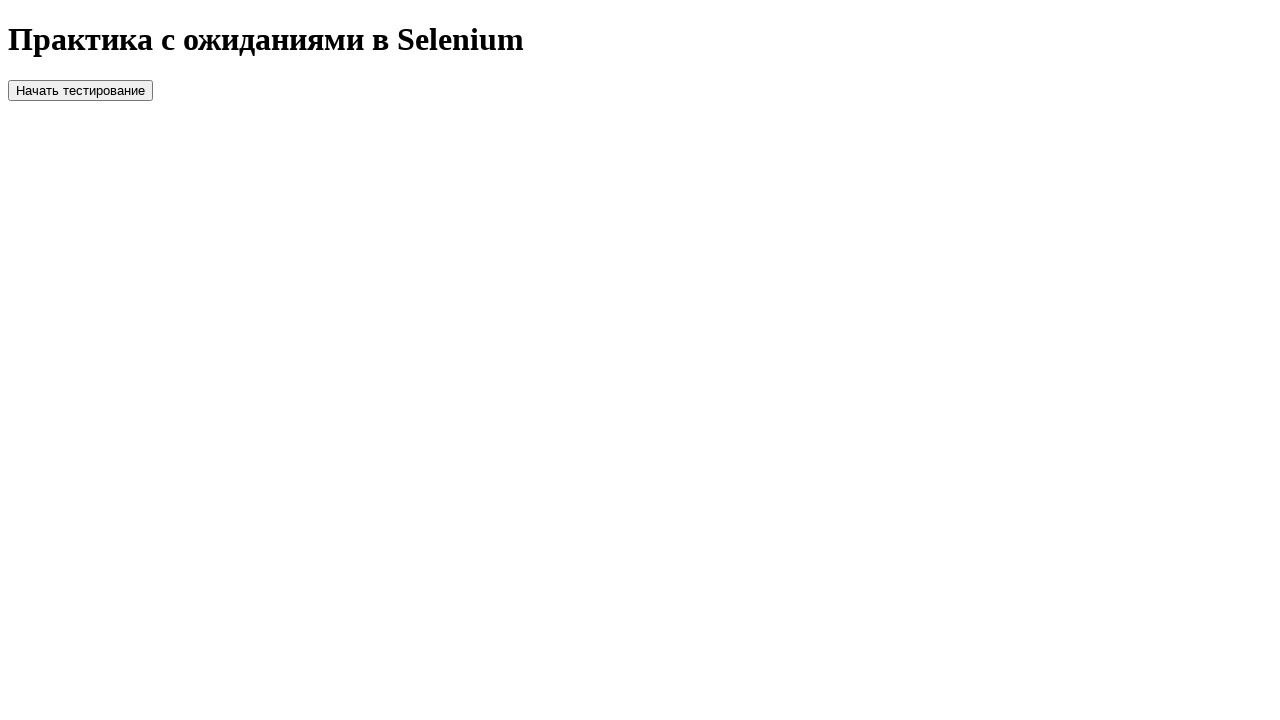

Verified start testing button contains correct Russian text
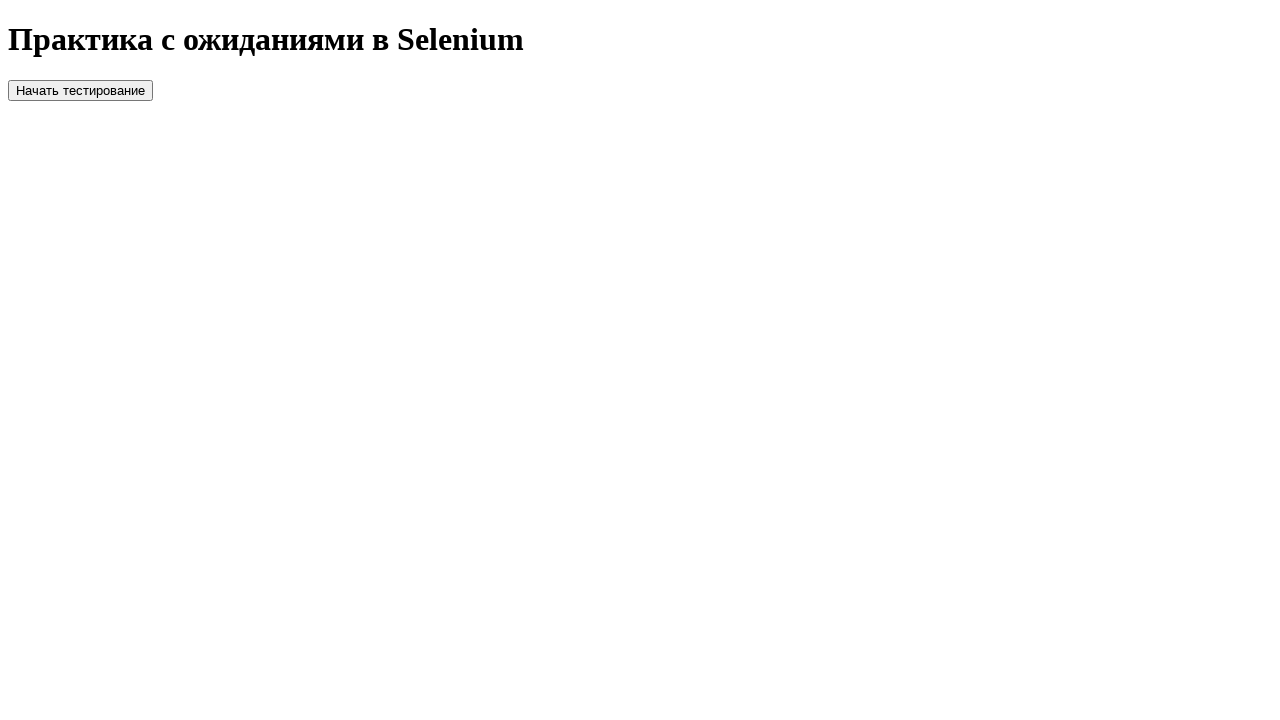

Clicked the start testing button at (80, 90) on button#startTest
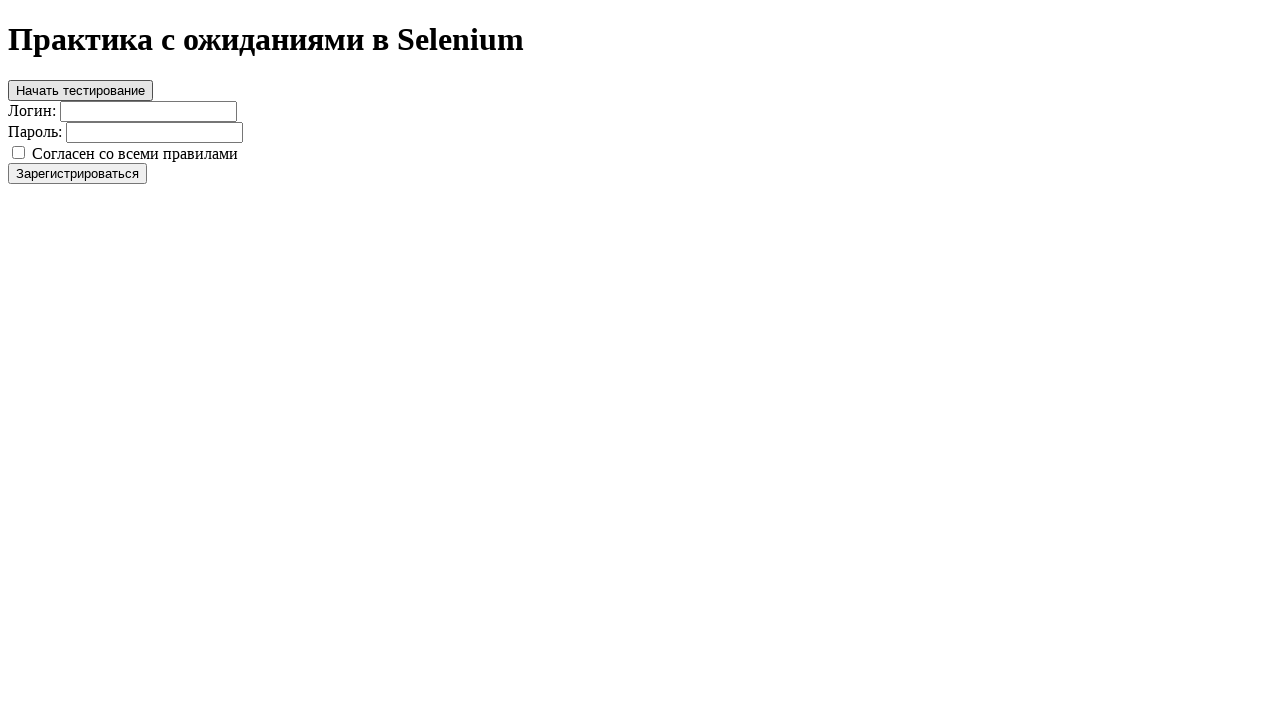

Filled login field with 'testuser2024' on input#login
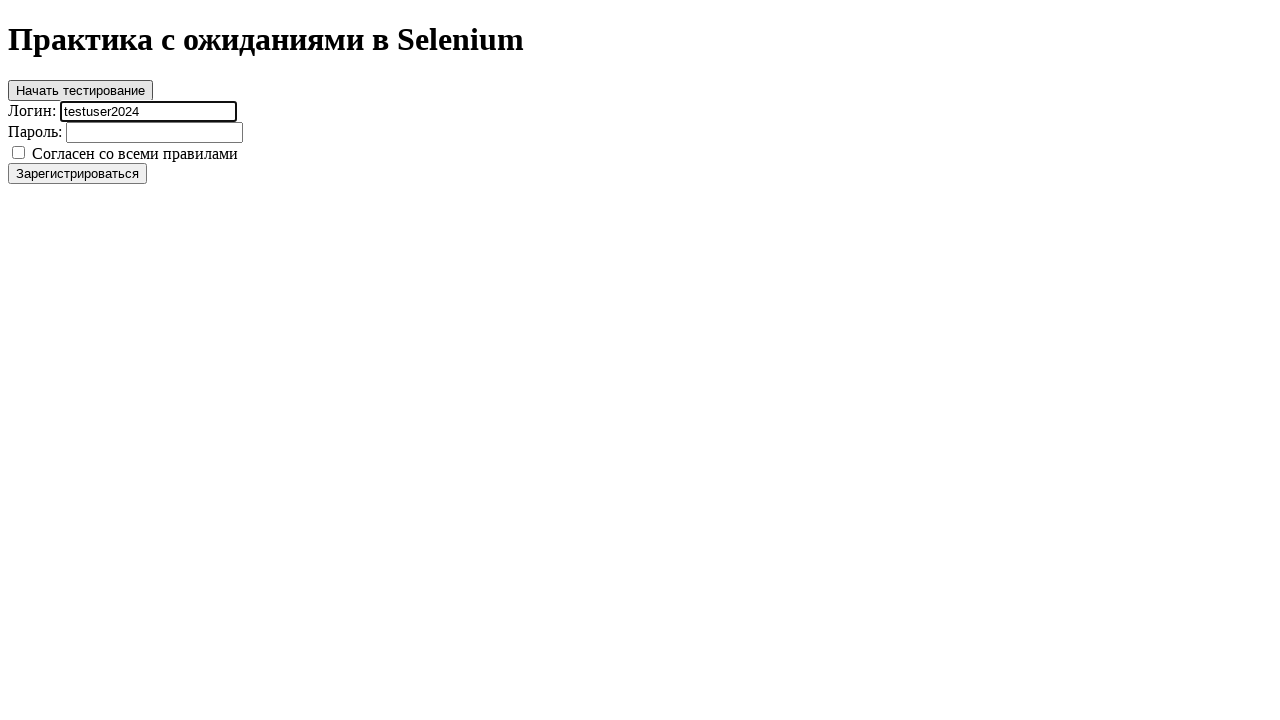

Filled password field with 'securePass789' on input#password
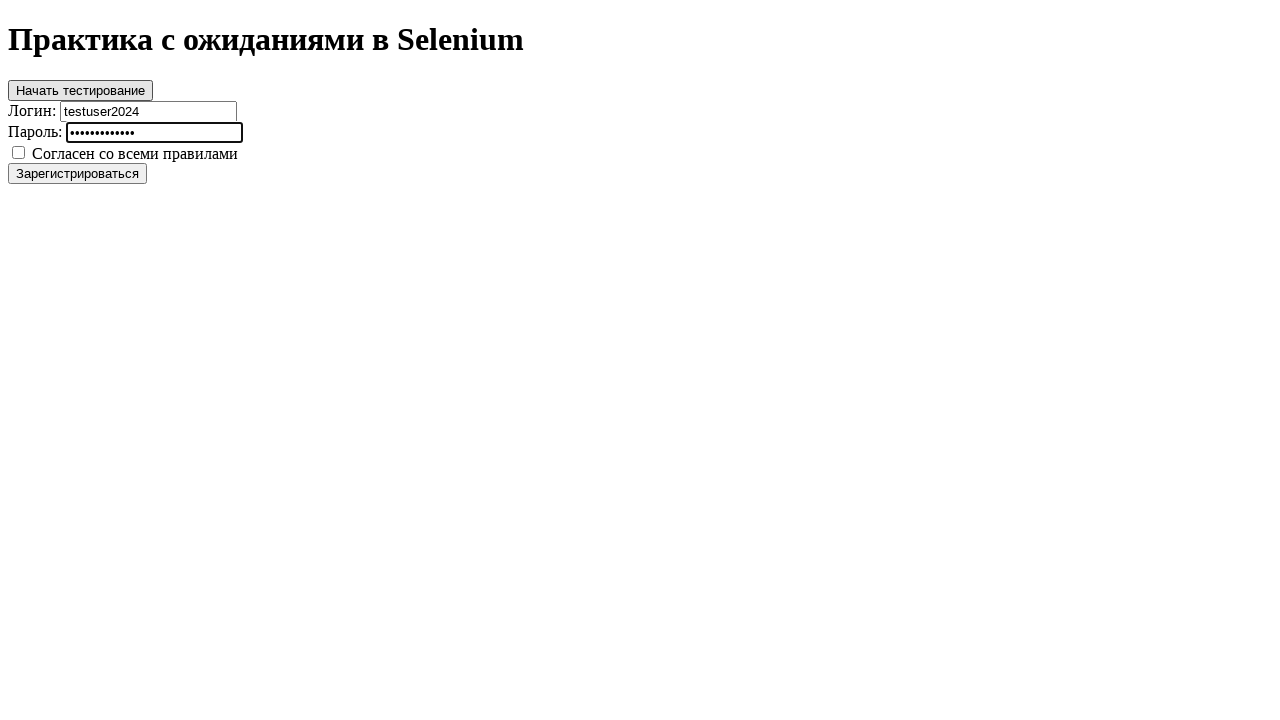

Clicked the terms and conditions agree checkbox at (18, 152) on input#agree
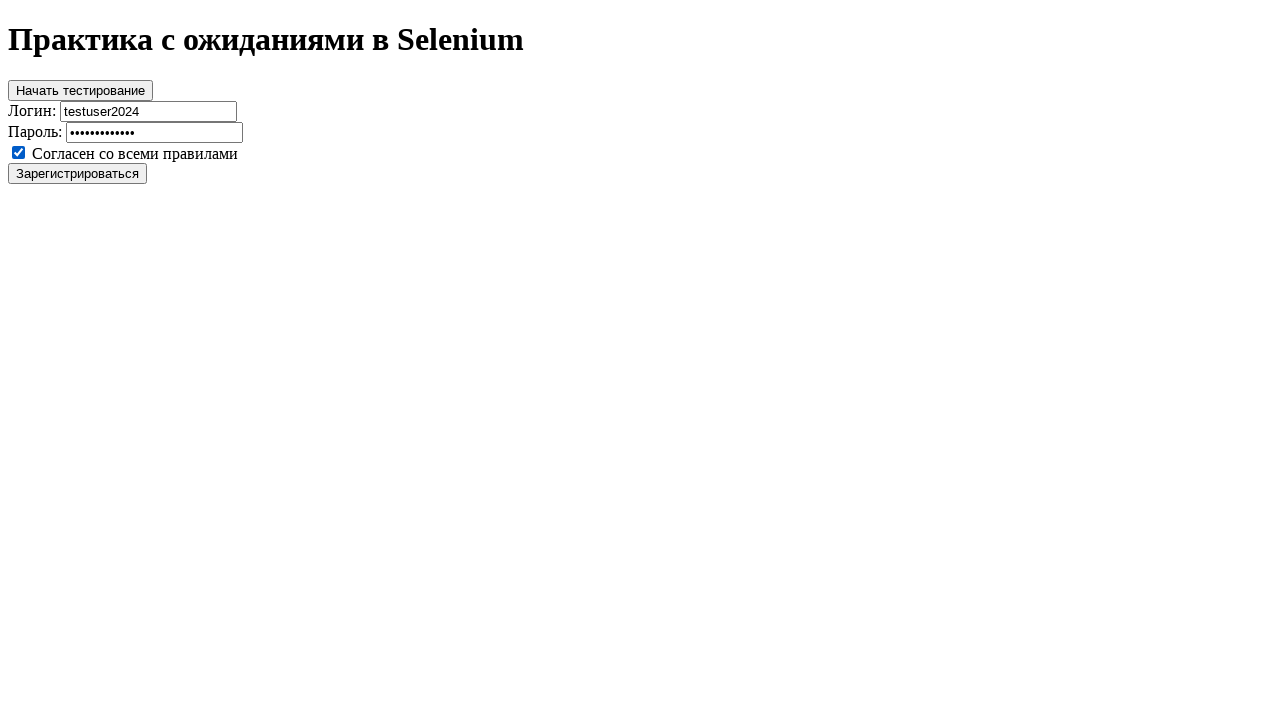

Clicked the register button to submit the form at (78, 173) on button#register
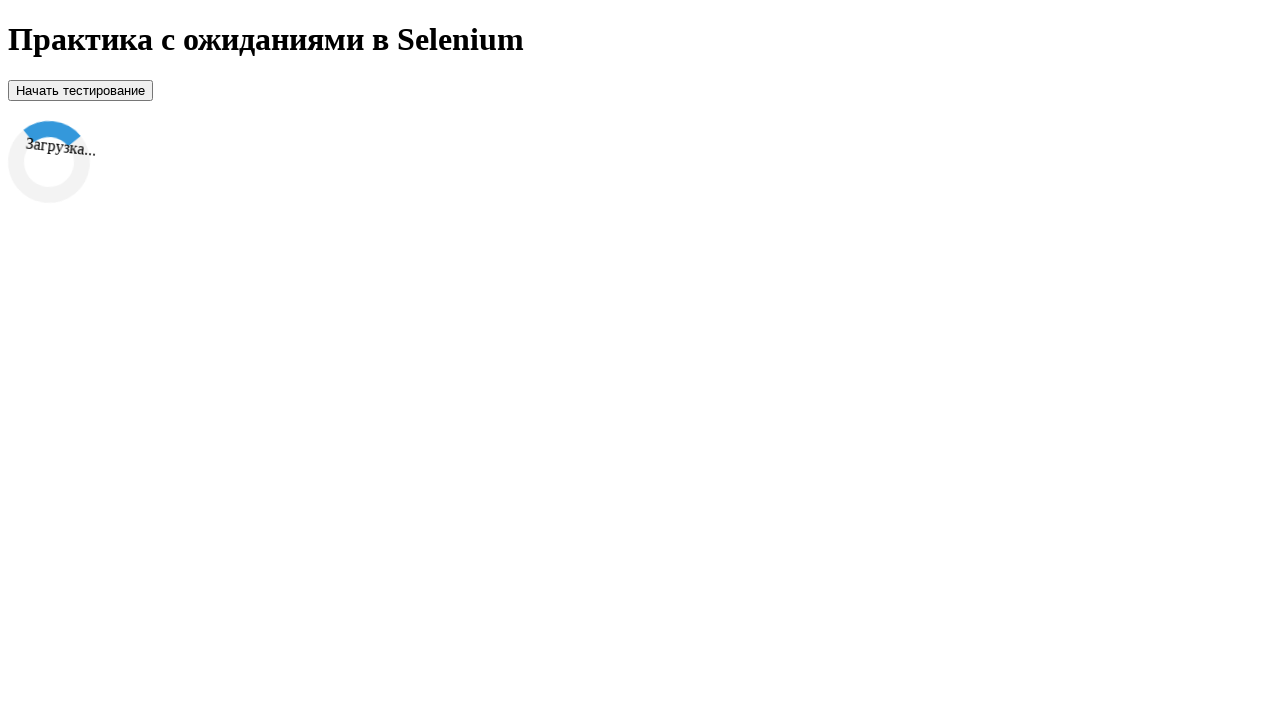

Waited for loading spinner to appear
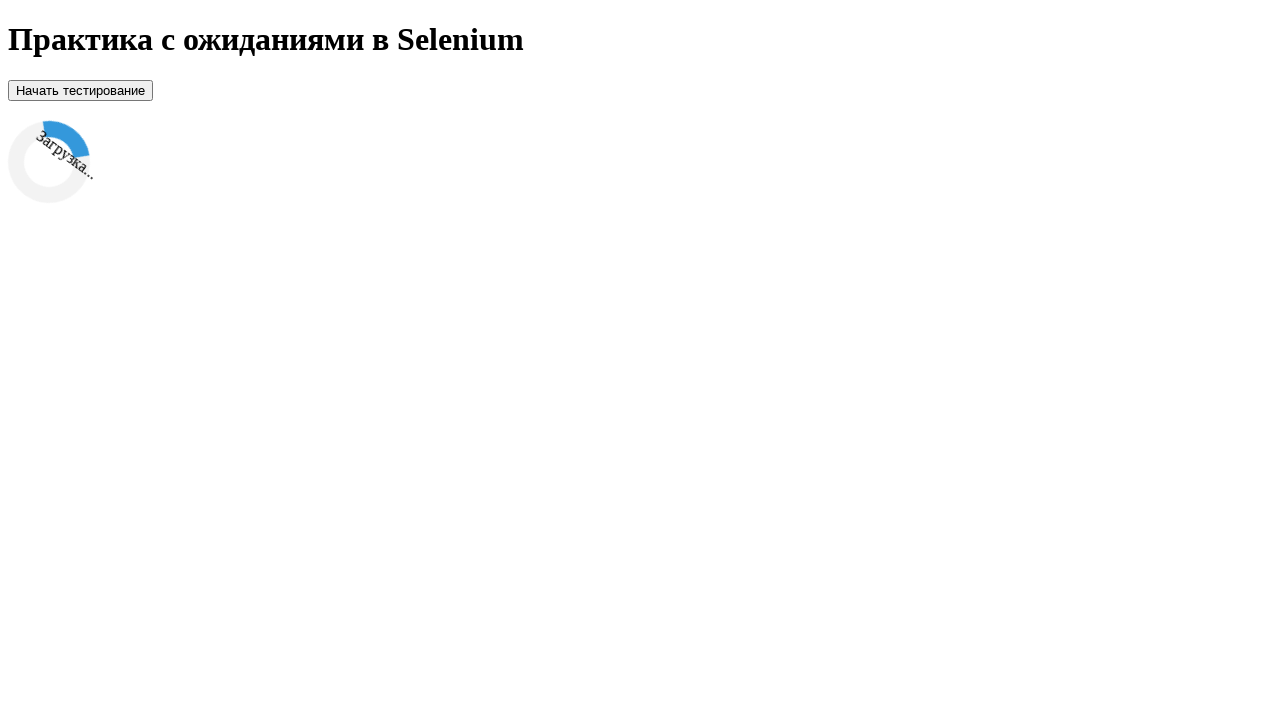

Waited for success message to become visible after spinner disappeared
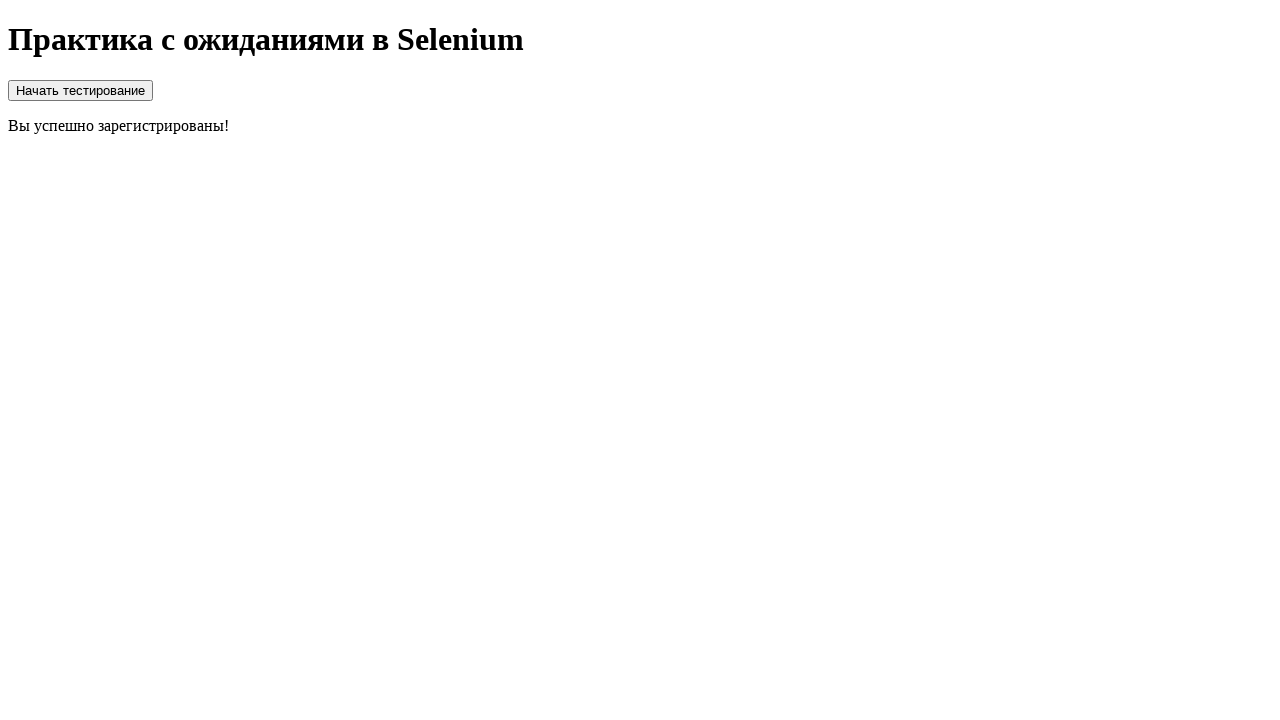

Verified success message displays correct Russian text confirming registration
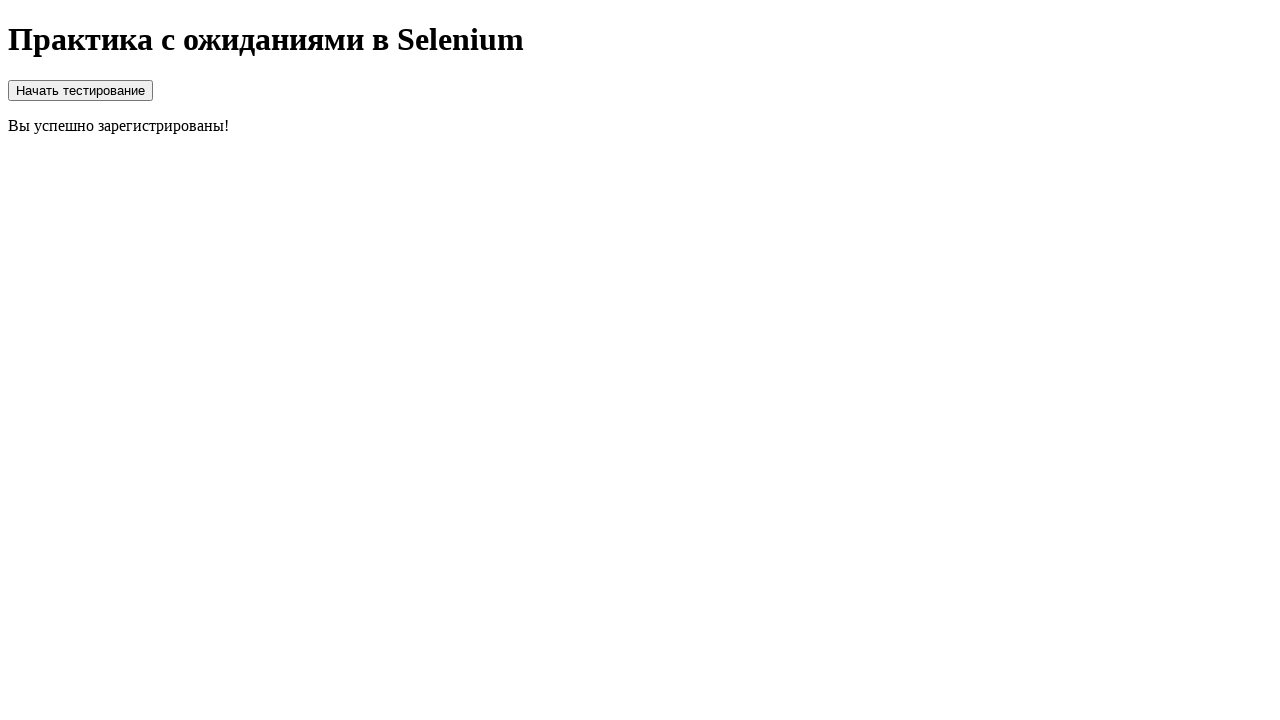

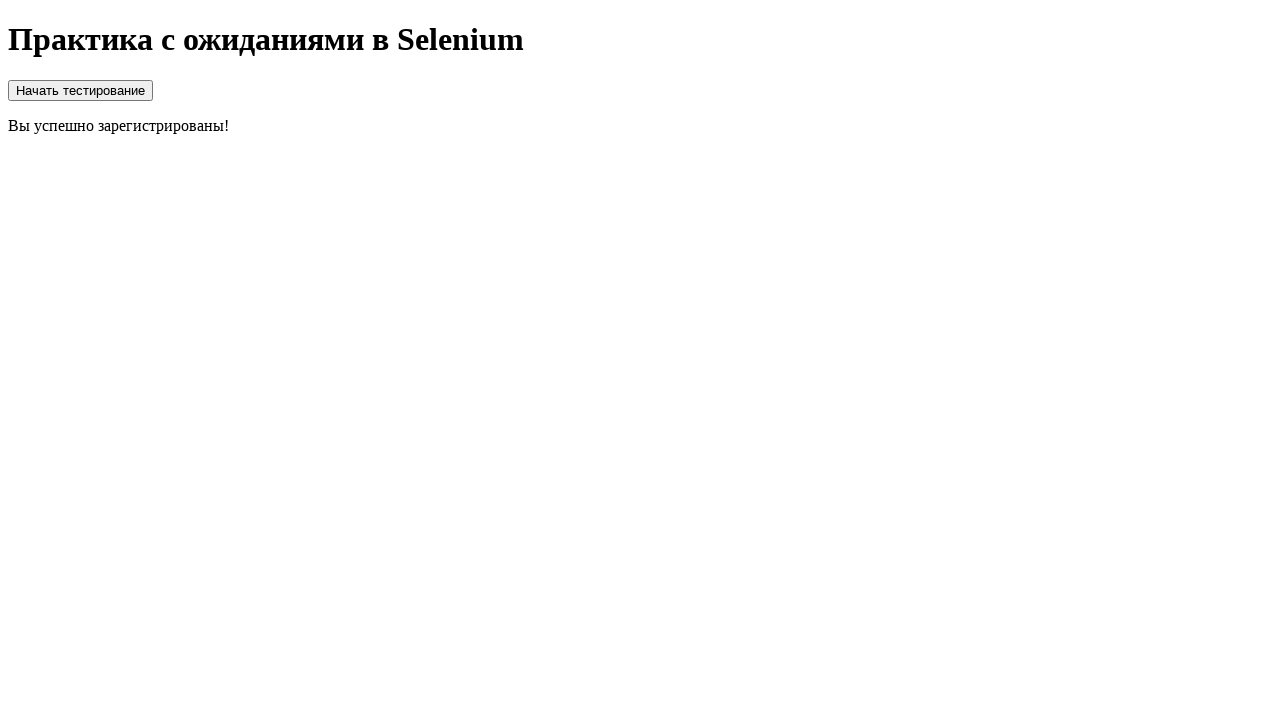